Tests form validation with correct credentials to verify successful login

Starting URL: http://the-internet.herokuapp.com/login

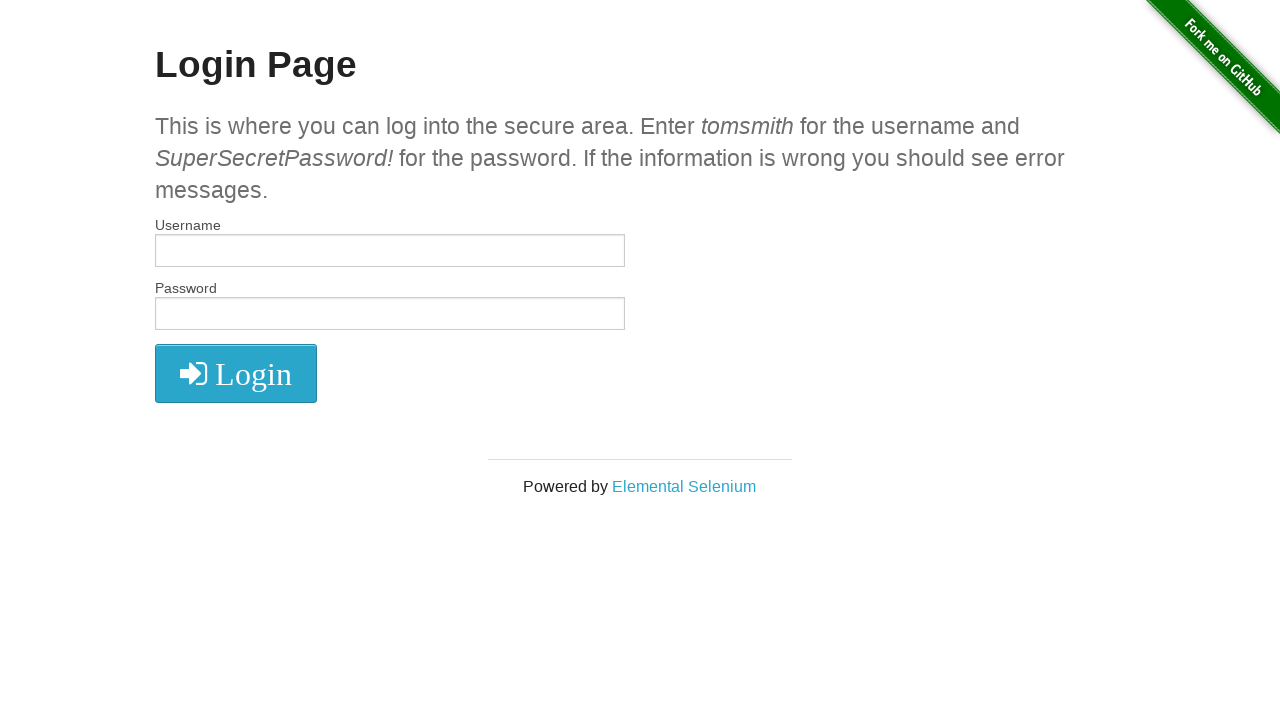

Filled username field with 'tomsmith' on #username
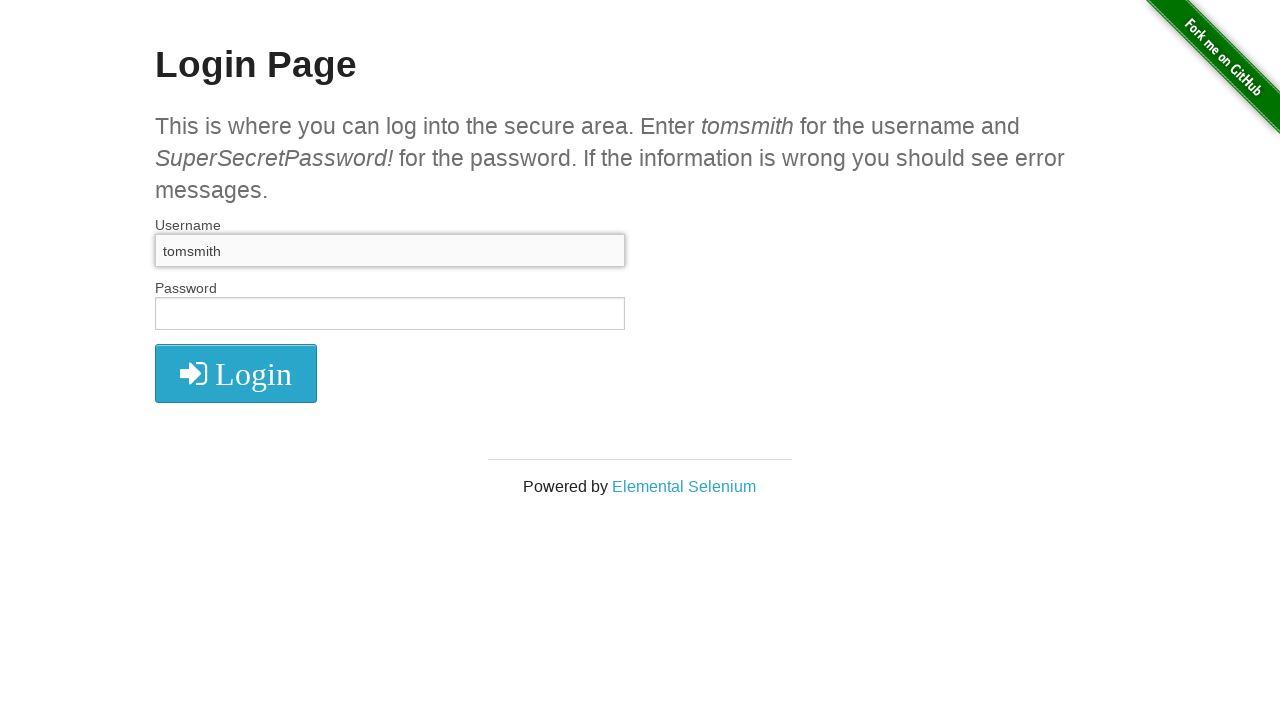

Filled password field with 'SuperSecretPassword!' on #password
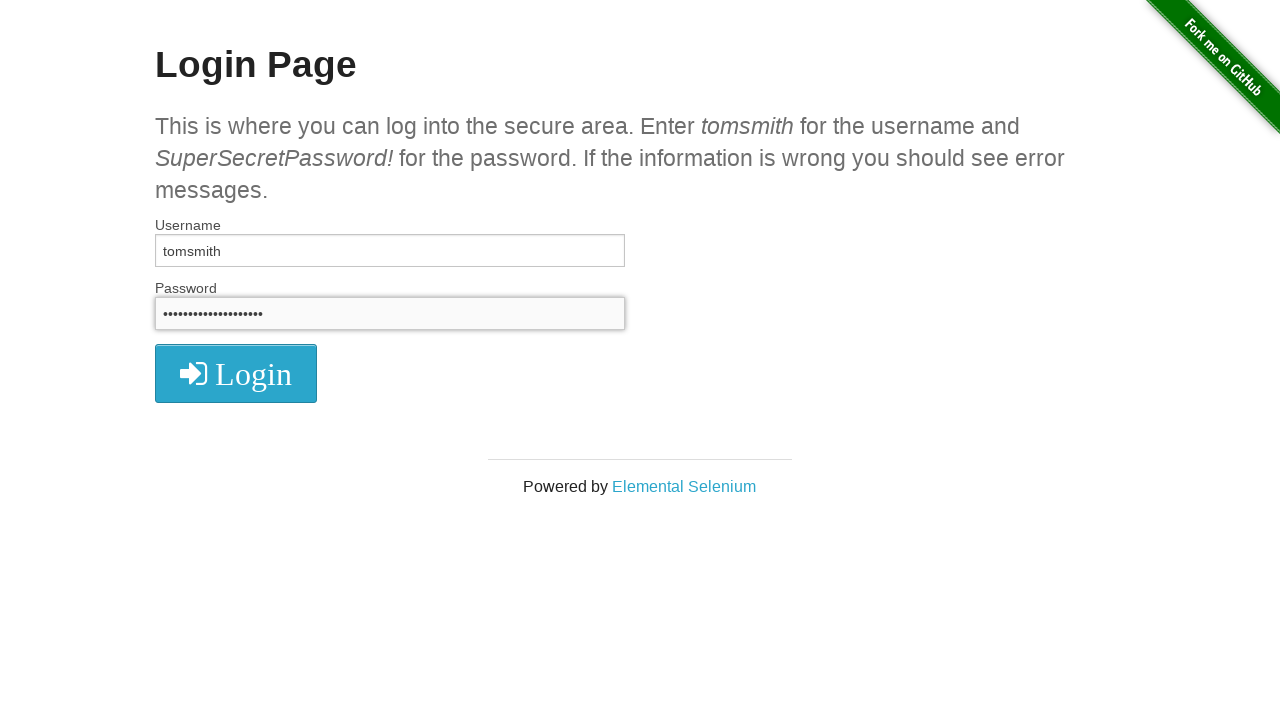

Clicked login button at (236, 373) on .radius
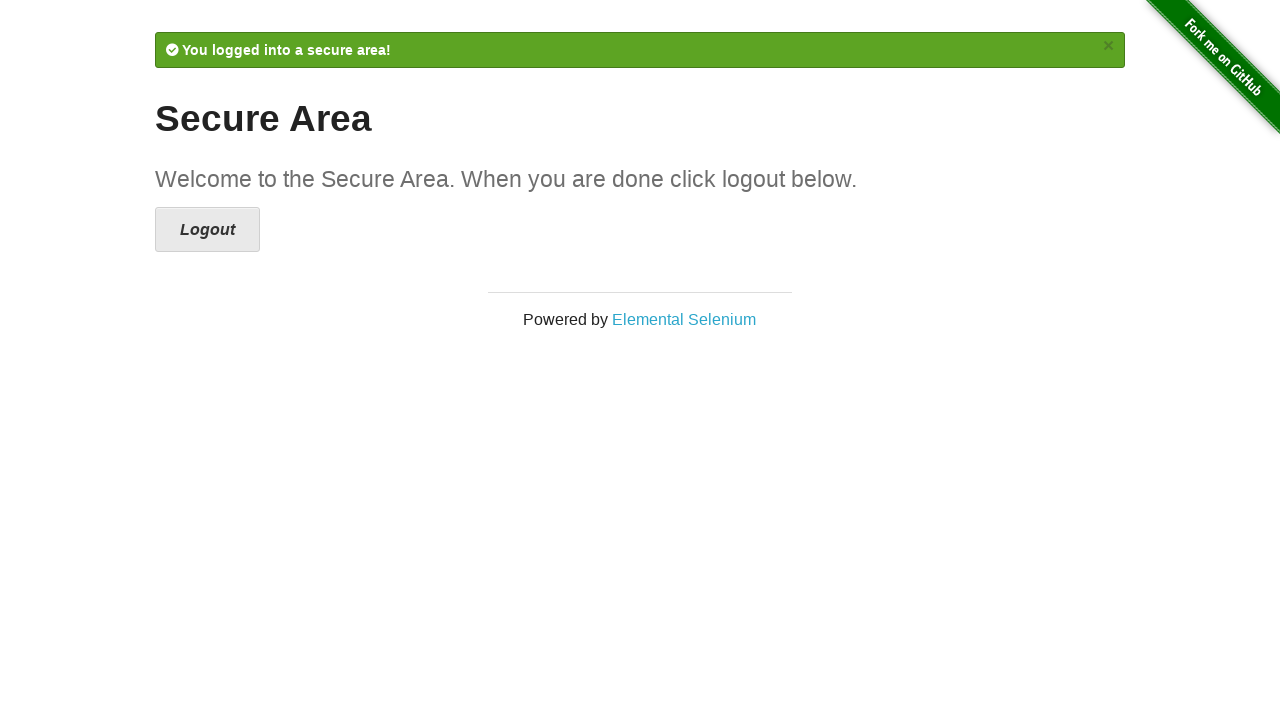

Waited 3000ms for page to load after login
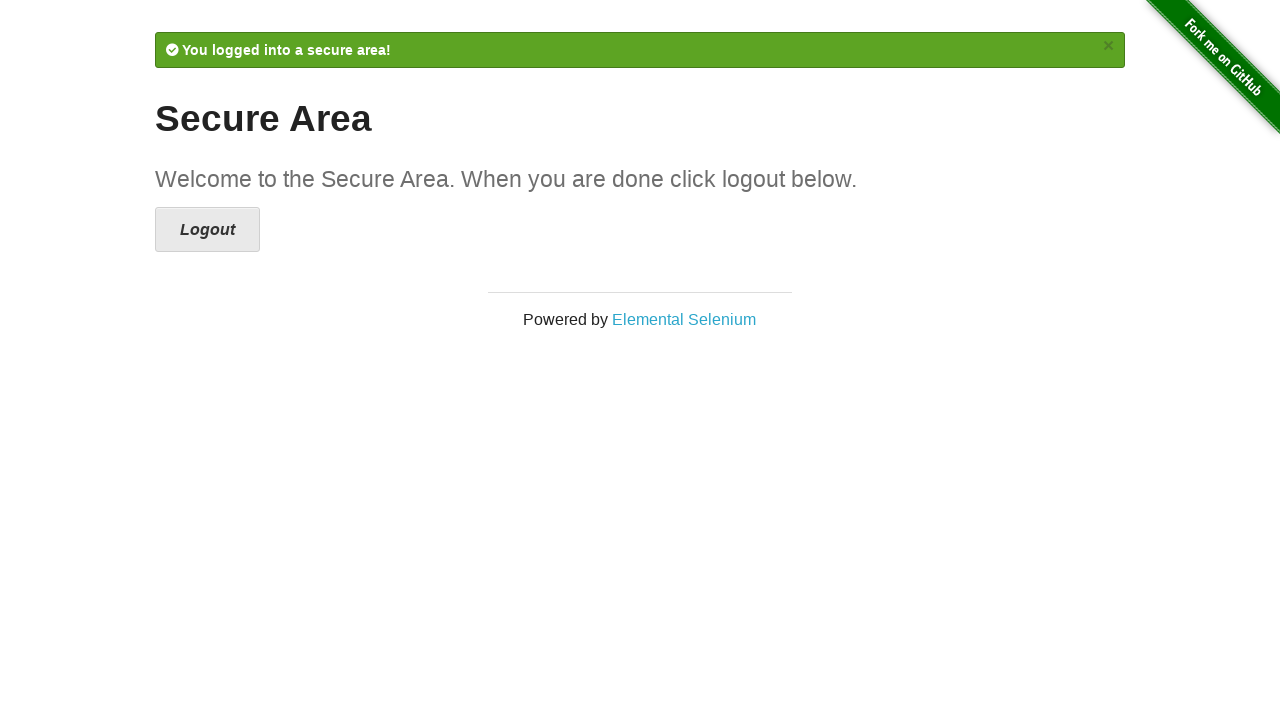

Checked for error message visibility
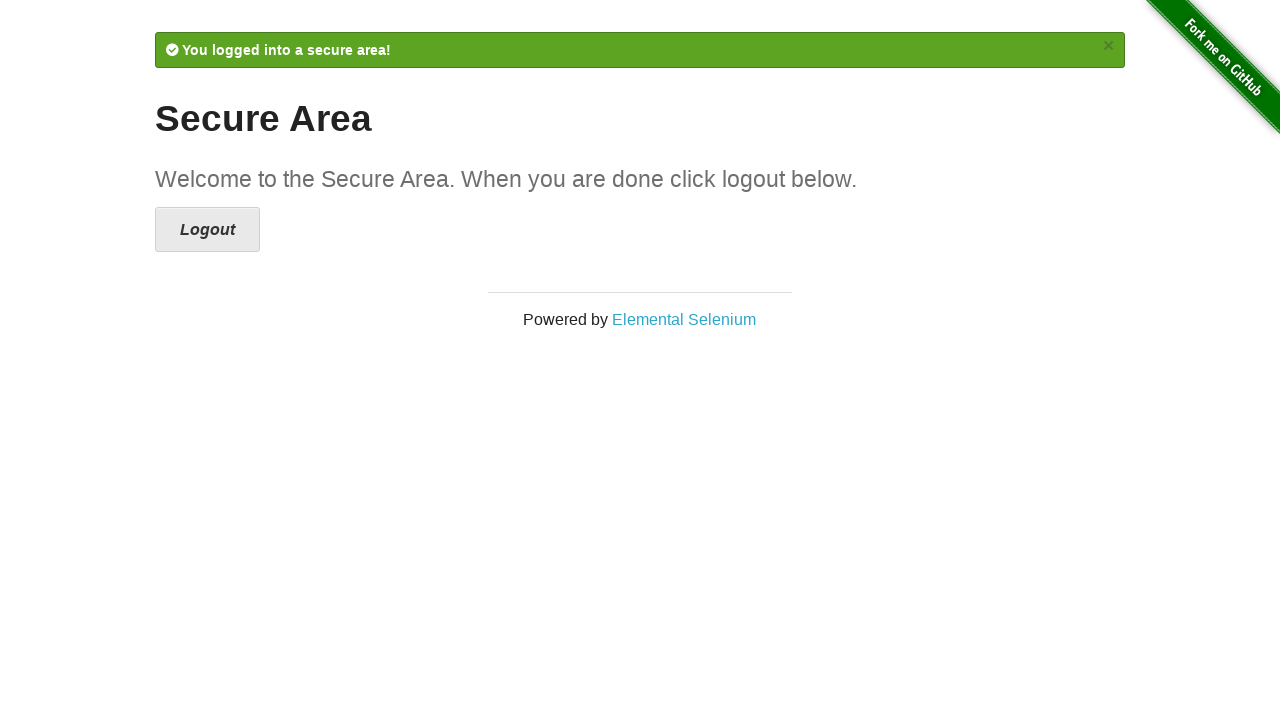

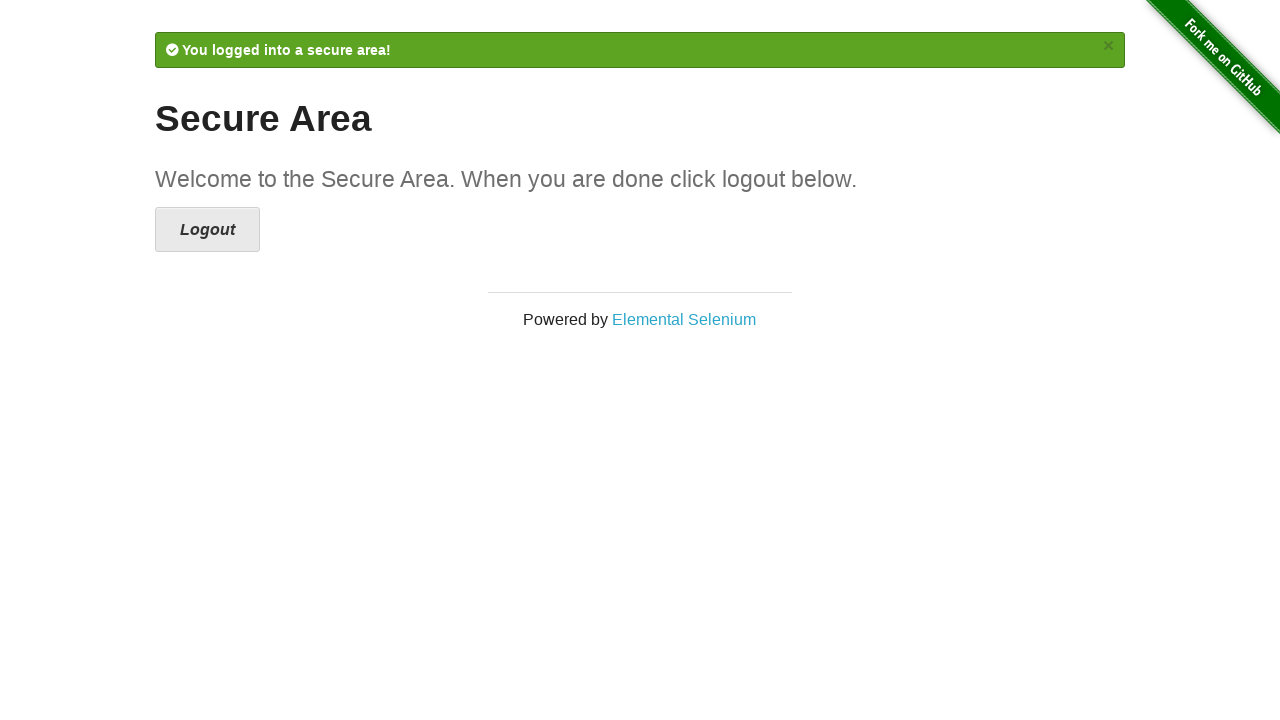